Tests table sorting functionality by clicking on column headers and verifying the sort message

Starting URL: https://erikdark.github.io/zachet_selenium_01/

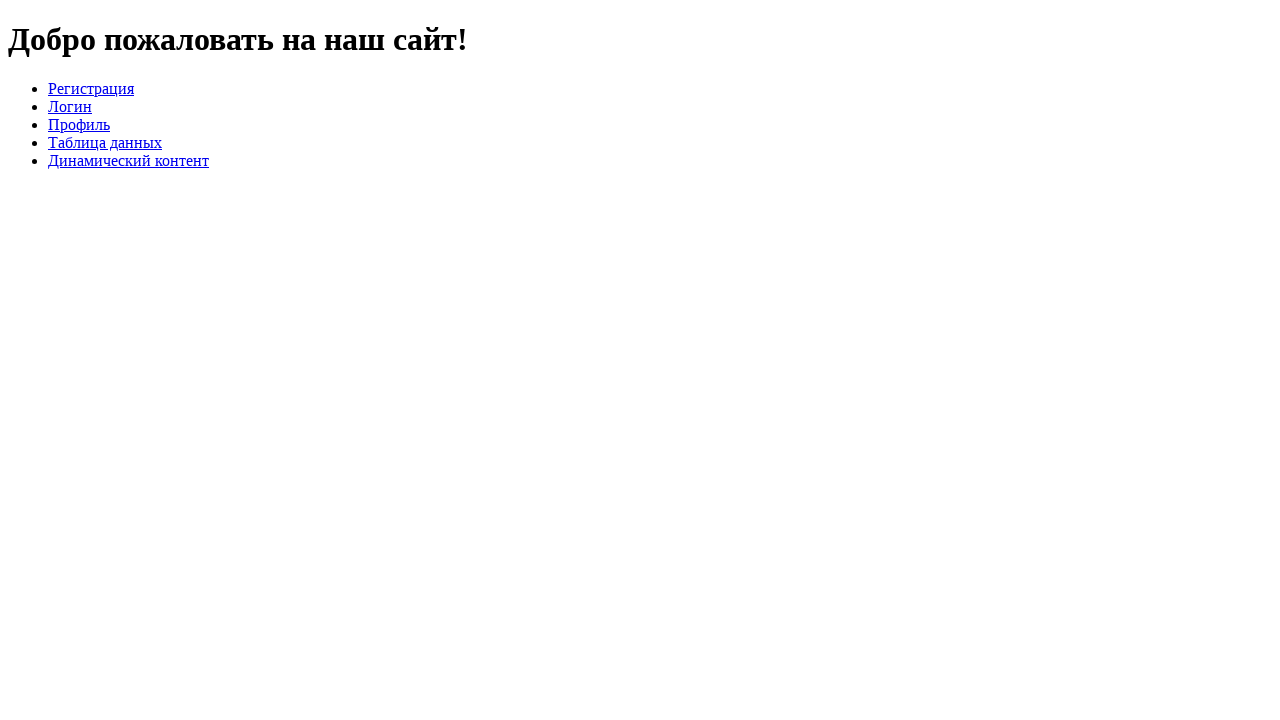

Clicked on table link to navigate to table page at (105, 142) on a[href='table.html']
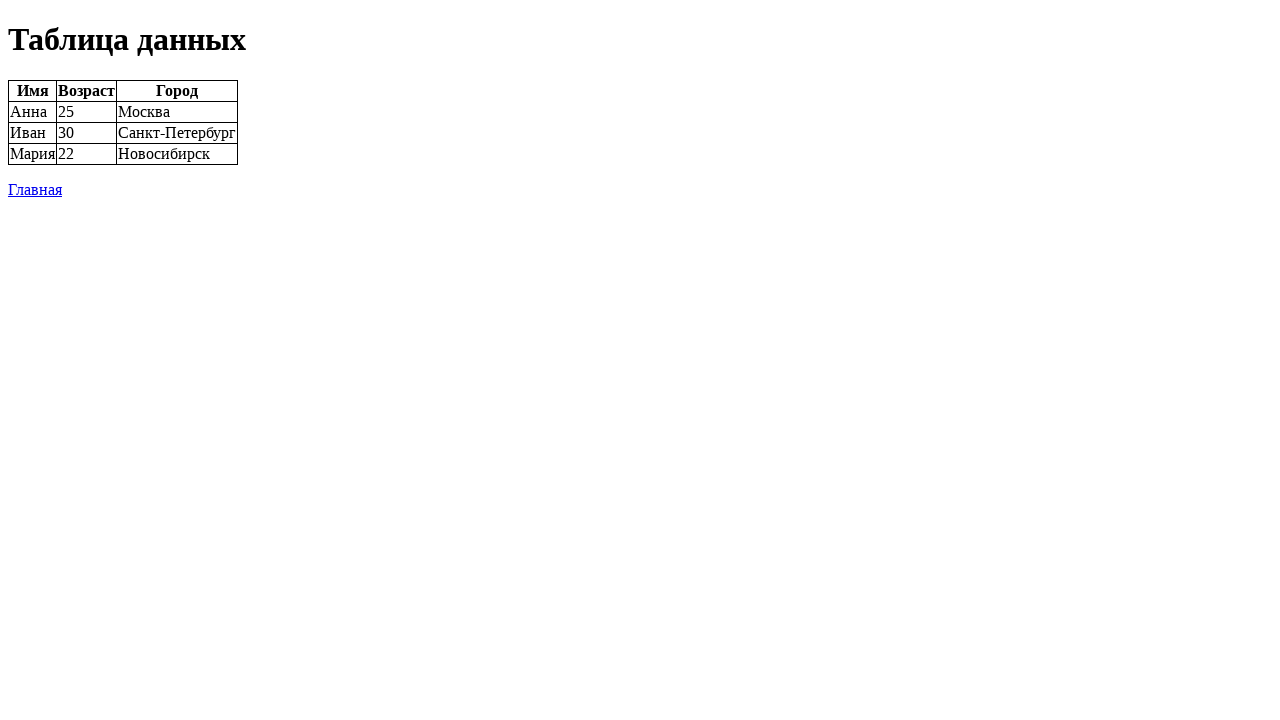

Table loaded successfully
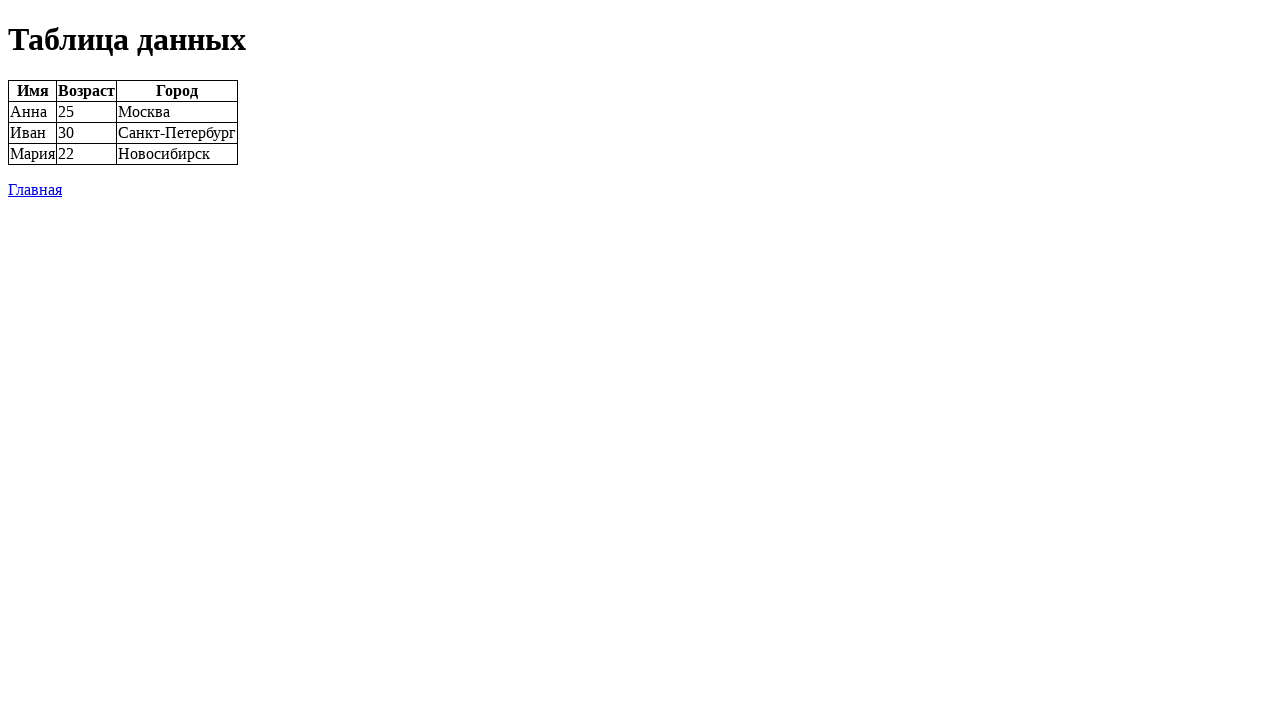

Clicked on first column header to sort at (32, 91) on #data-table th:nth-child(1)
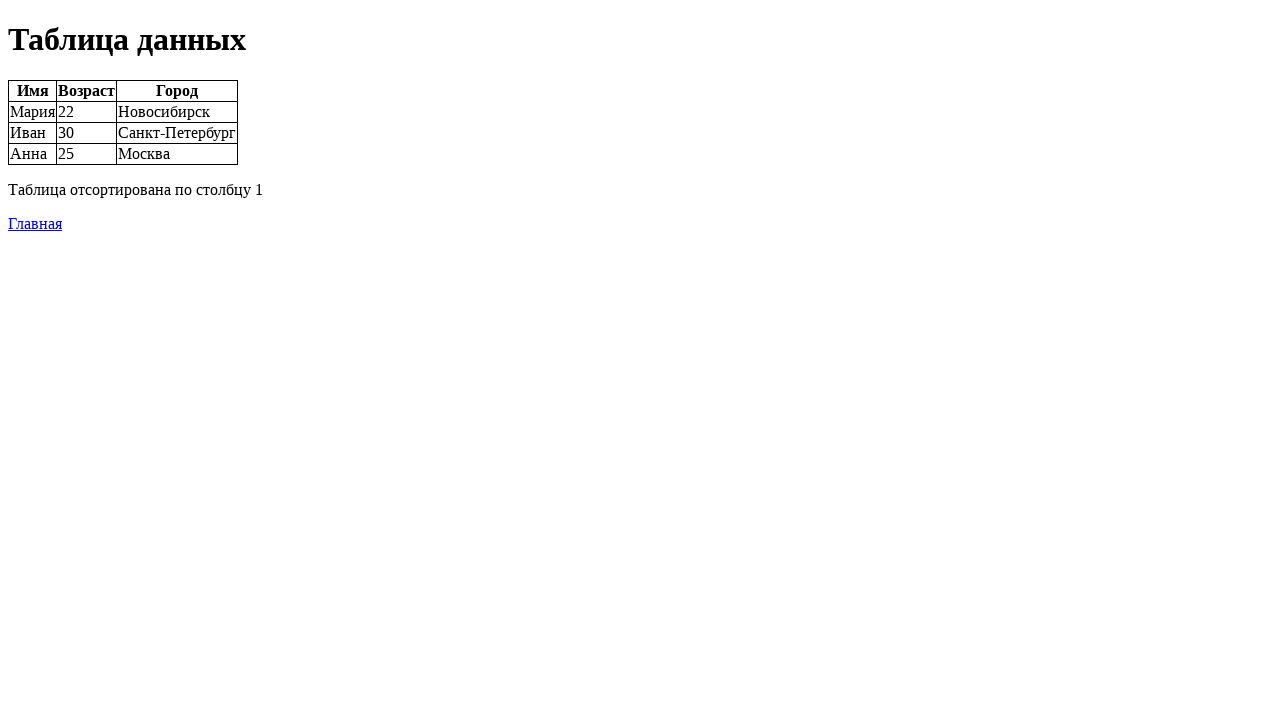

Sort message updated for first column
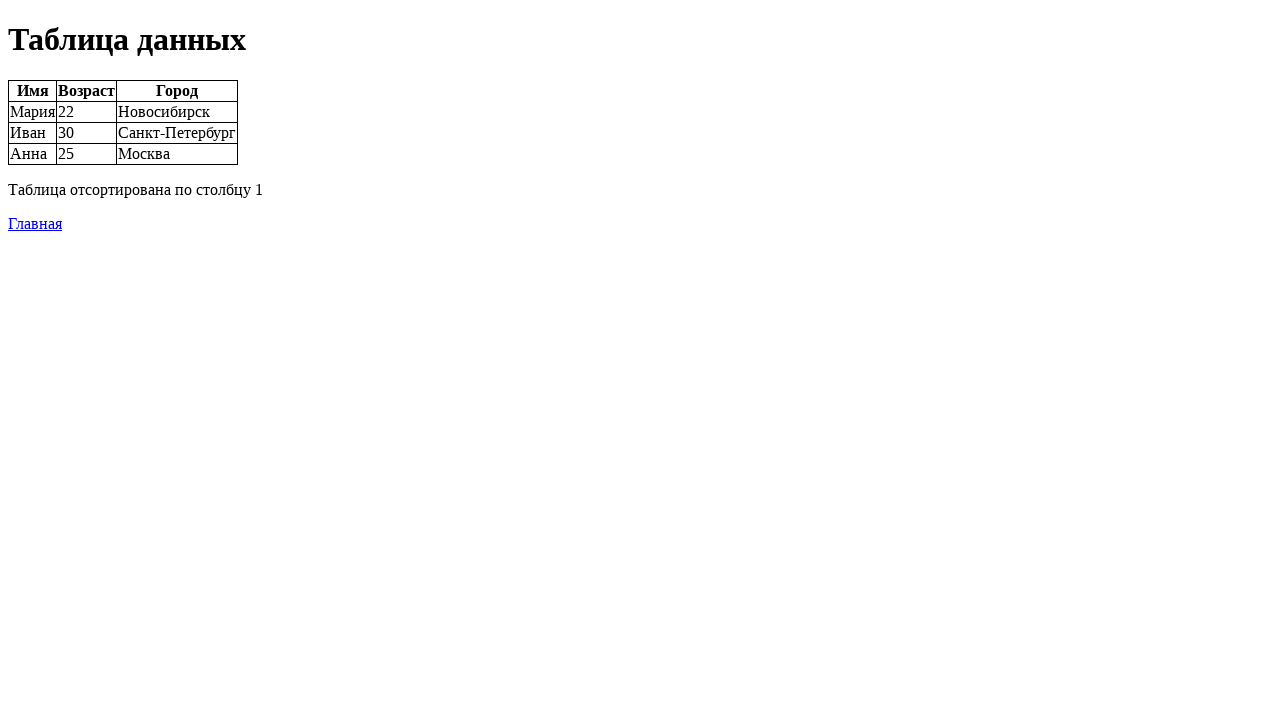

Clicked on second column header to sort at (86, 91) on #data-table th:nth-child(2)
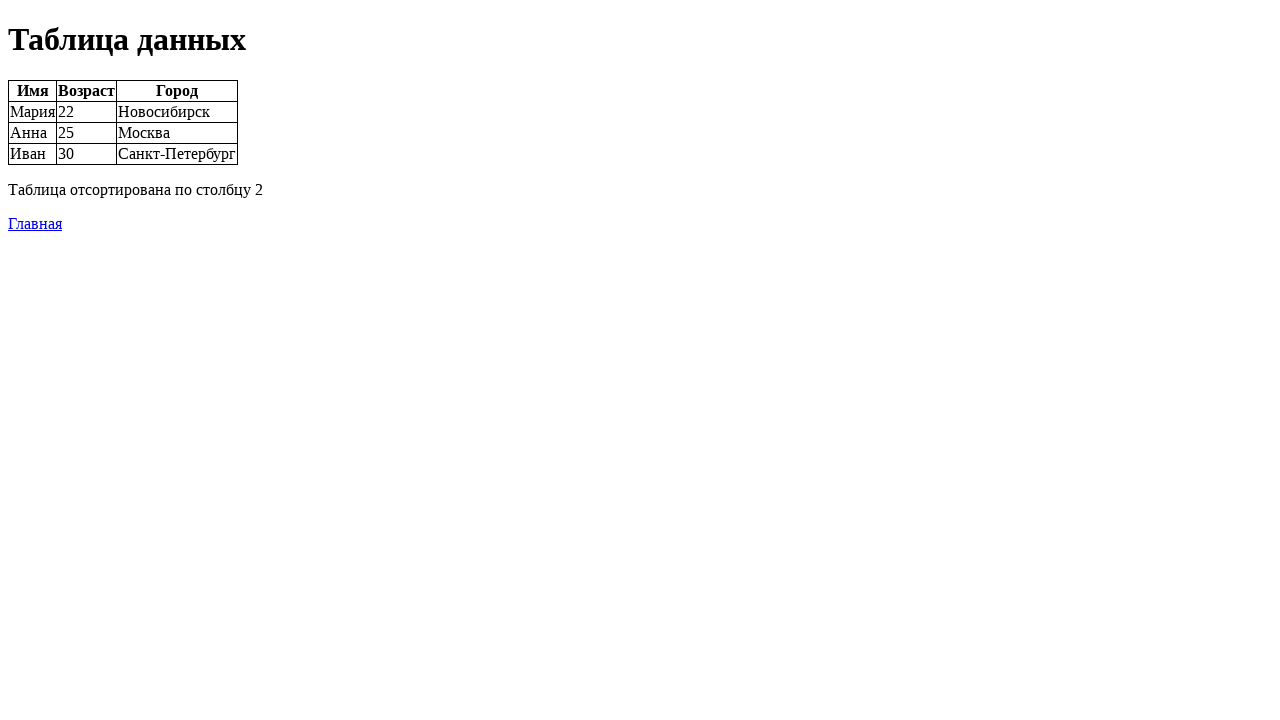

Sort message updated for second column
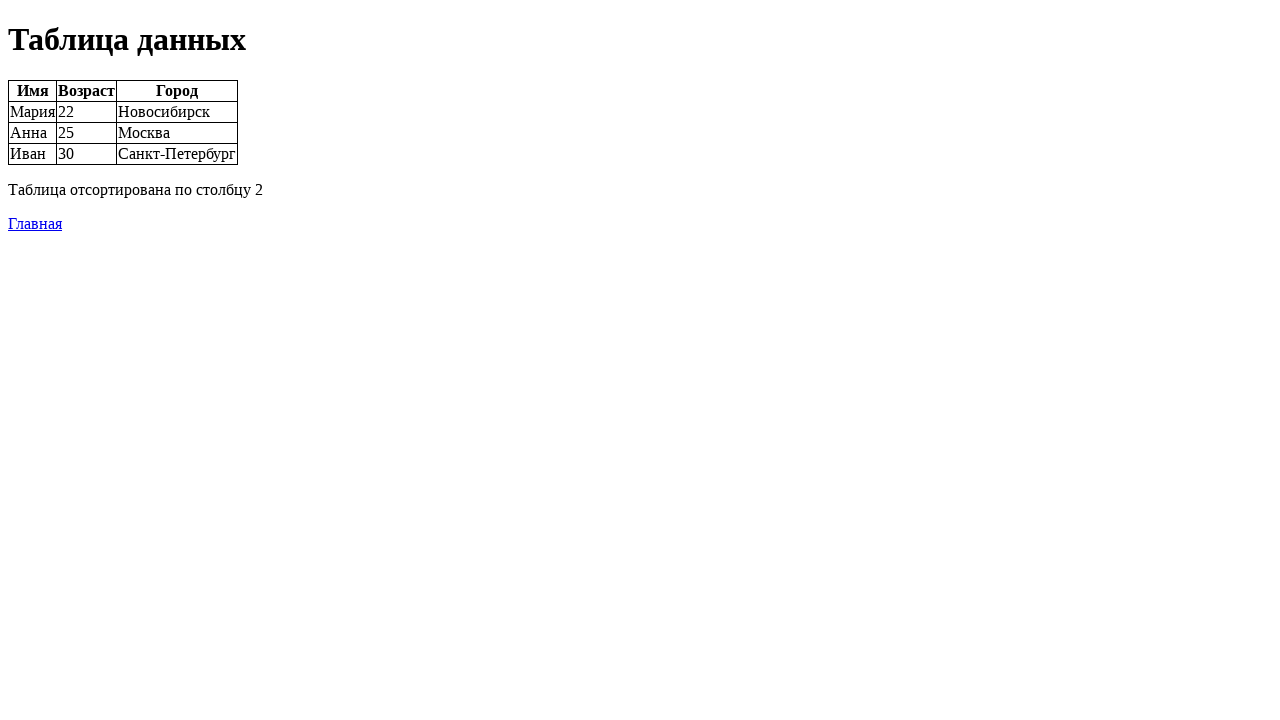

Clicked on third column header to sort at (177, 91) on #data-table th:nth-child(3)
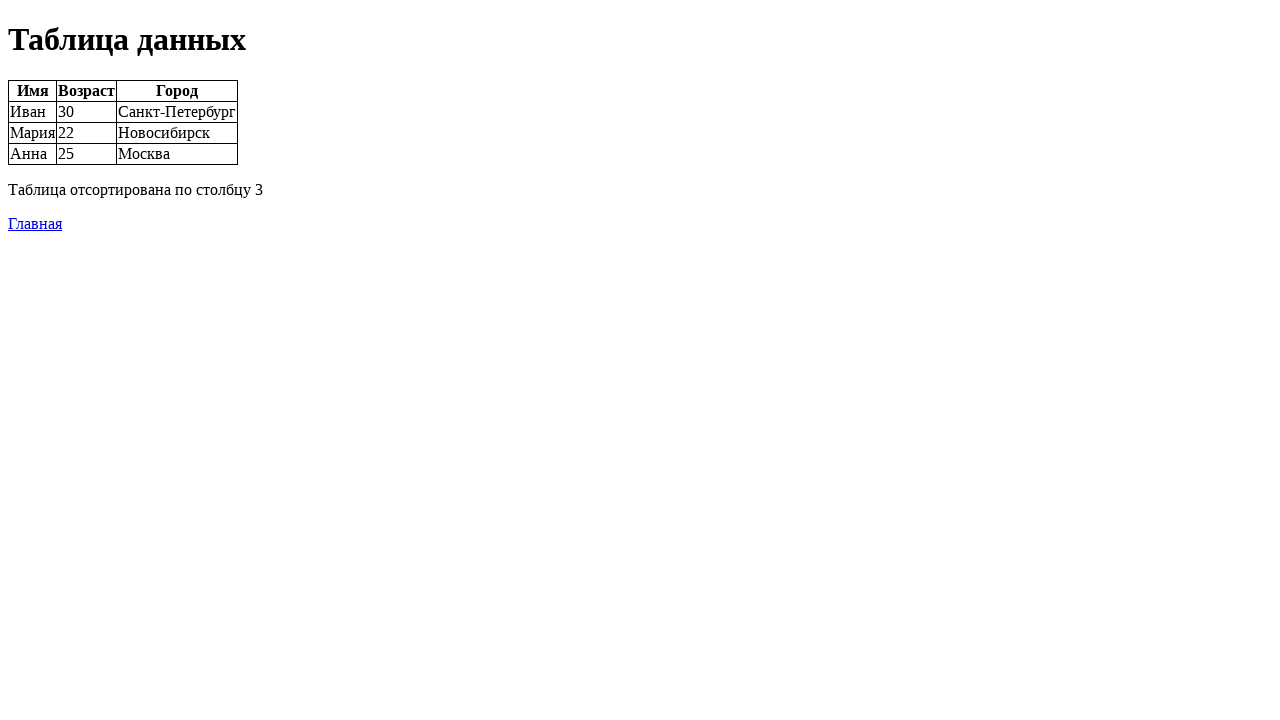

Sort message updated for third column
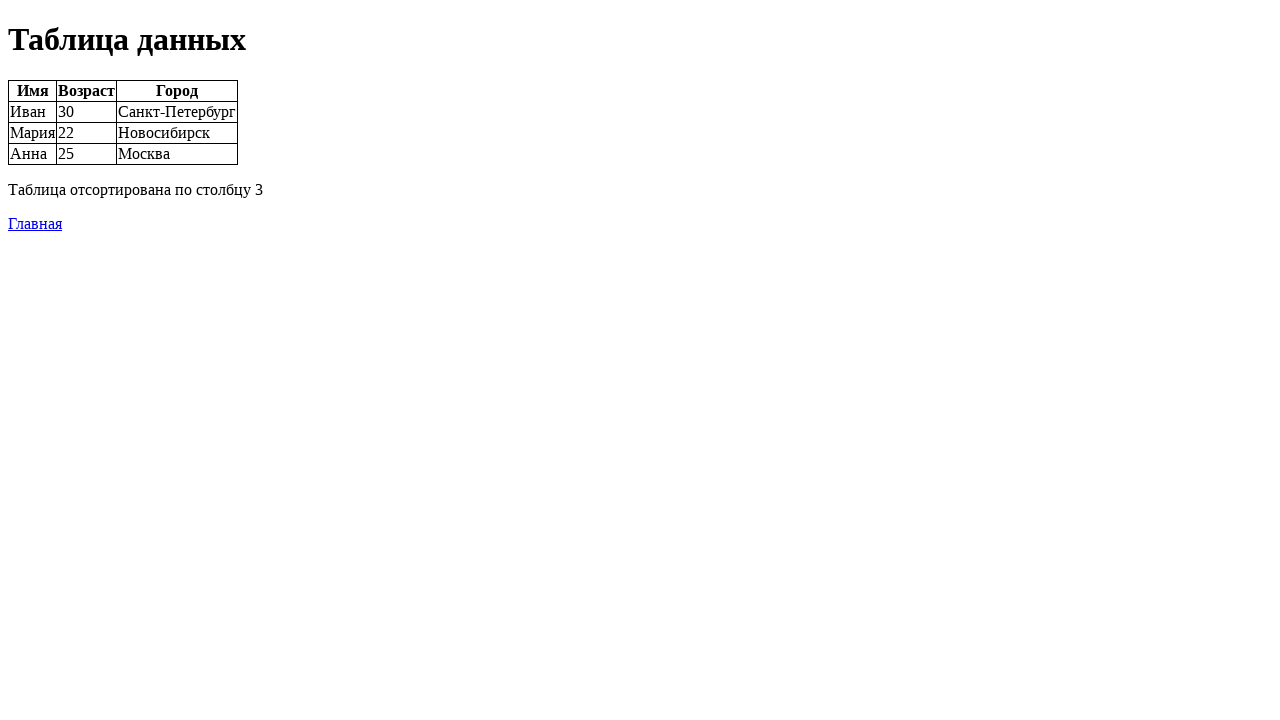

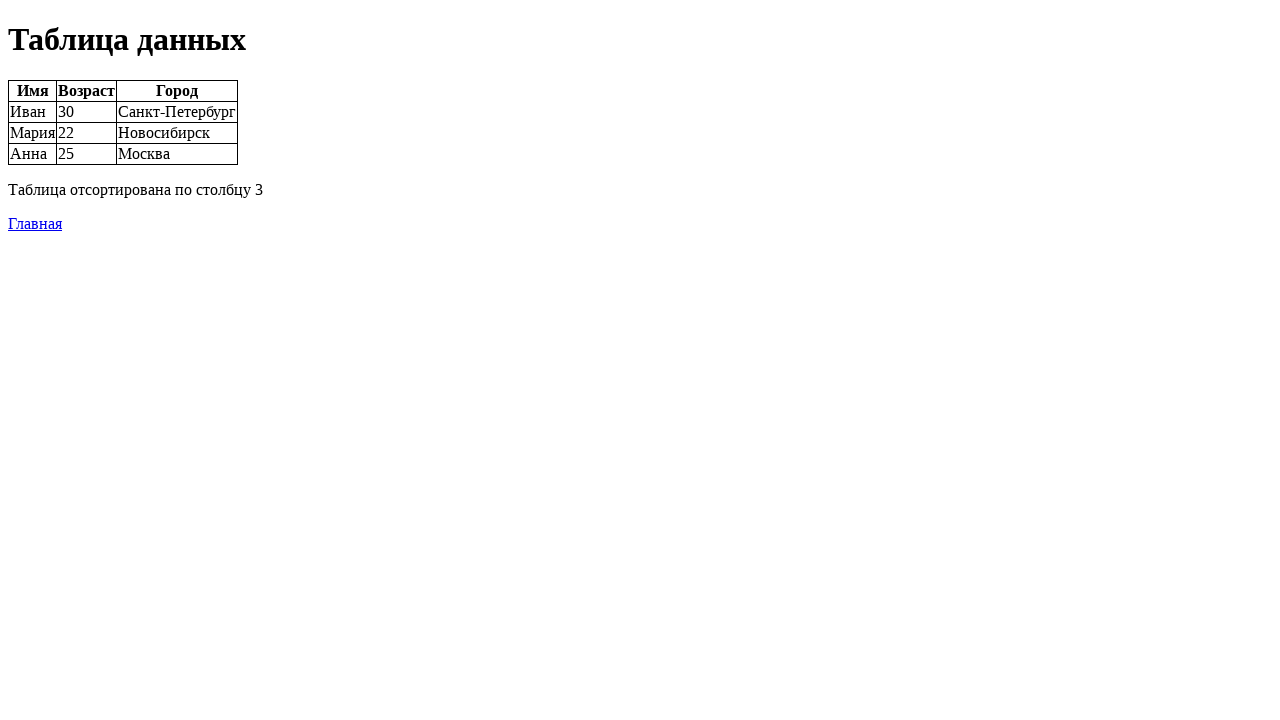